Tests the jQuery UI datepicker by directly typing a date value into the input field

Starting URL: https://jqueryui.com/resources/demos/datepicker/default.html

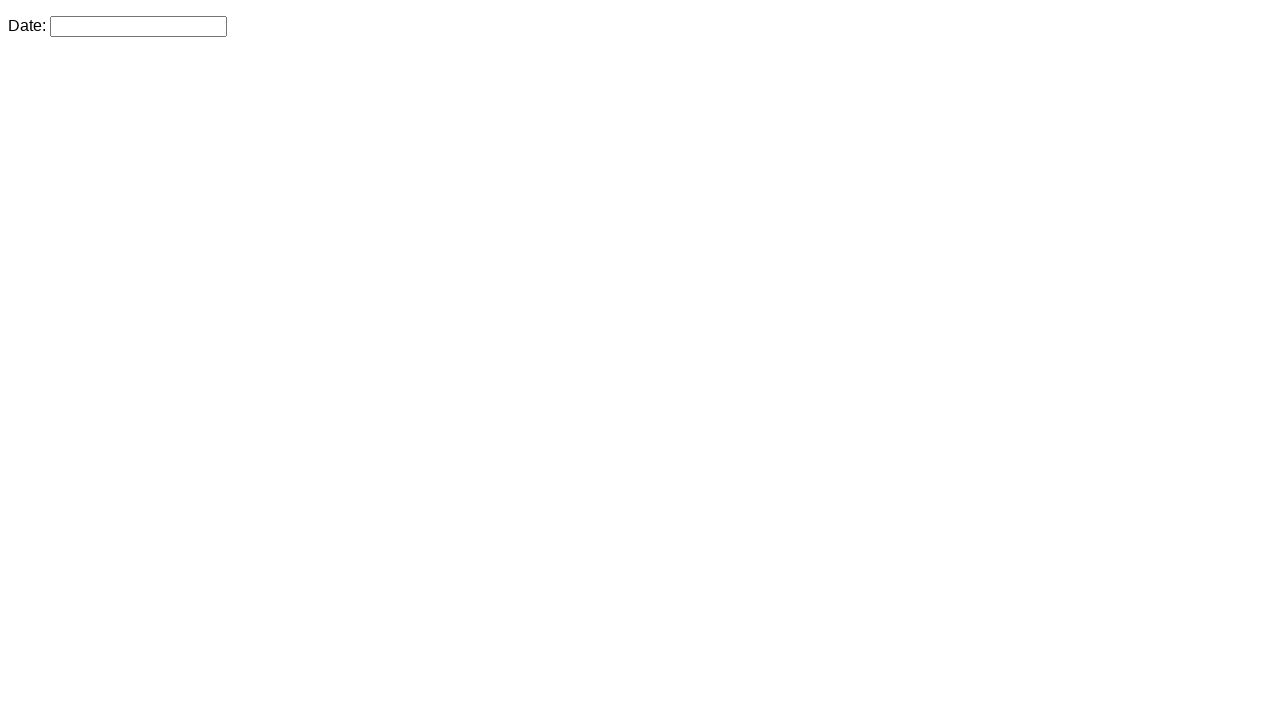

Navigated to jQuery UI datepicker demo page
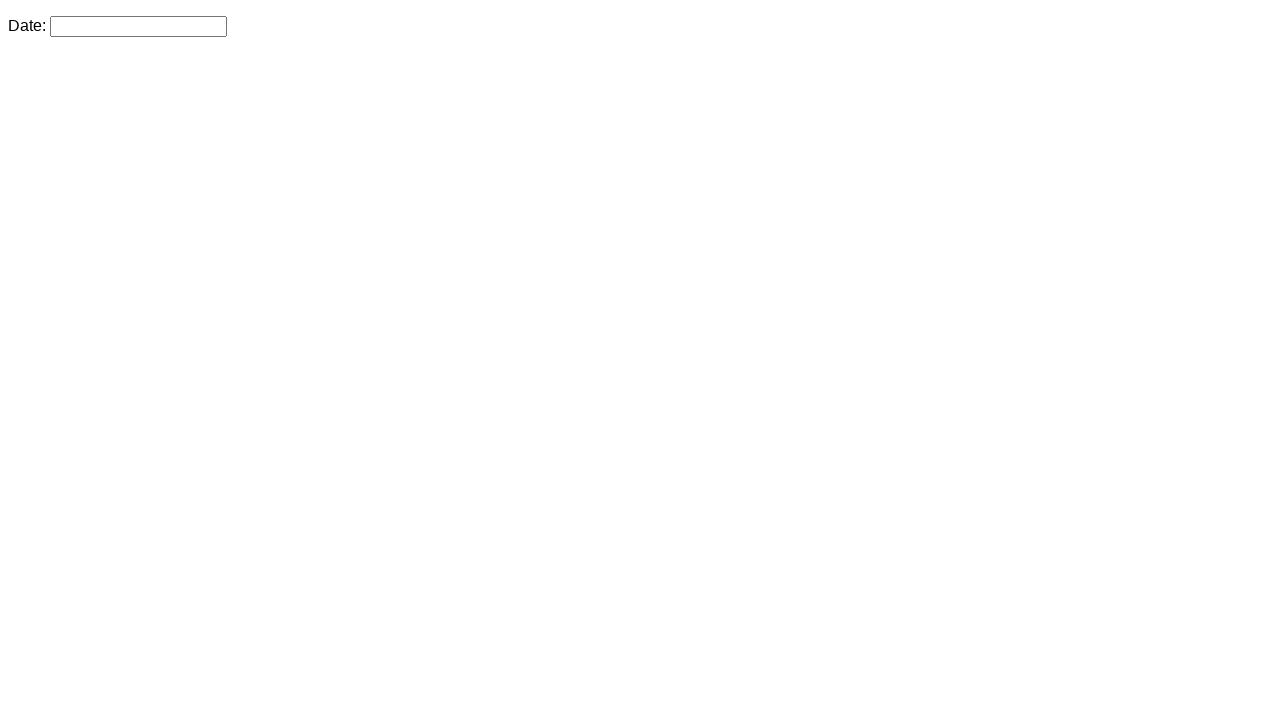

Typed date value '11/11/2021' into the datepicker input field on #datepicker
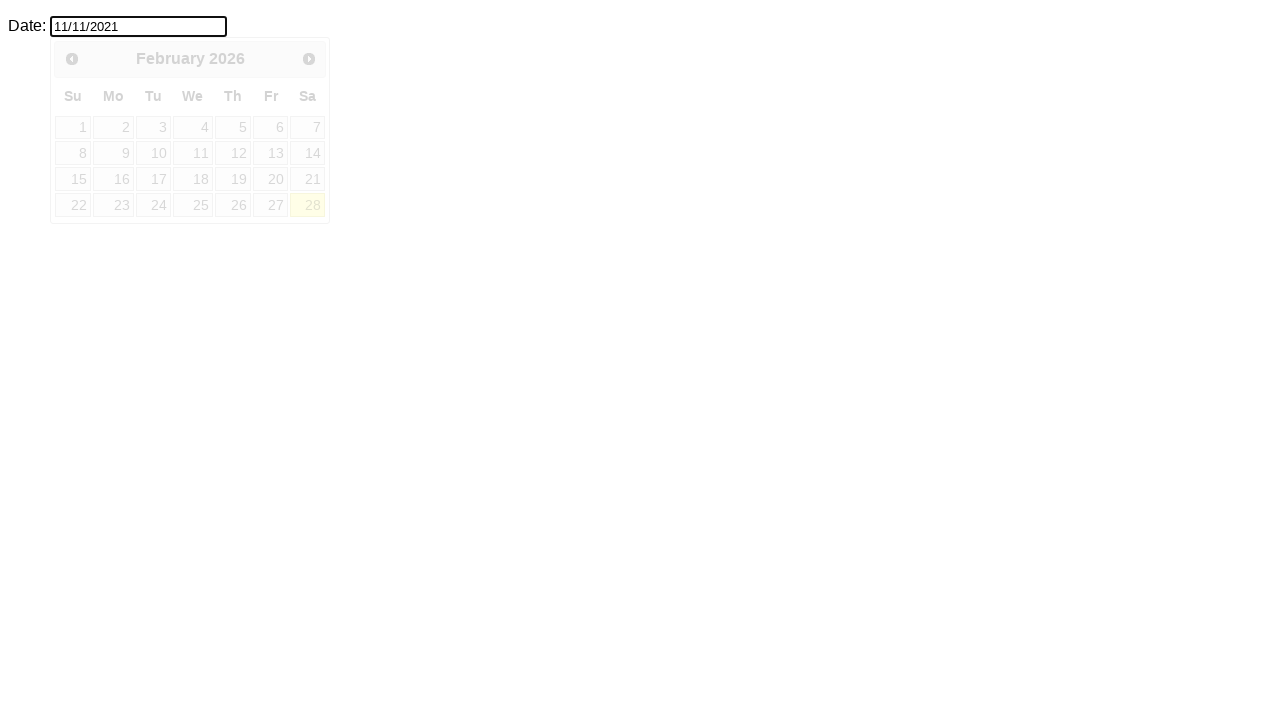

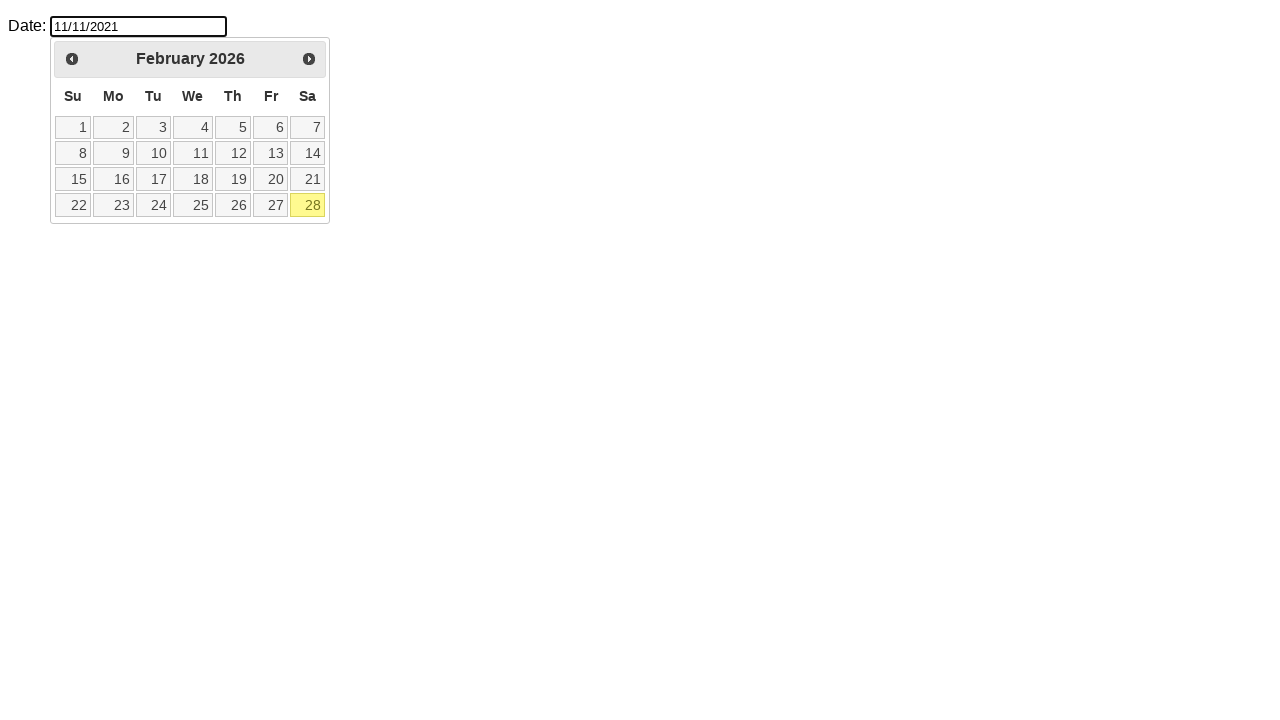